Navigates to VWO app page and verifies that anchor tags are present on the page

Starting URL: https://app.vwo.com/

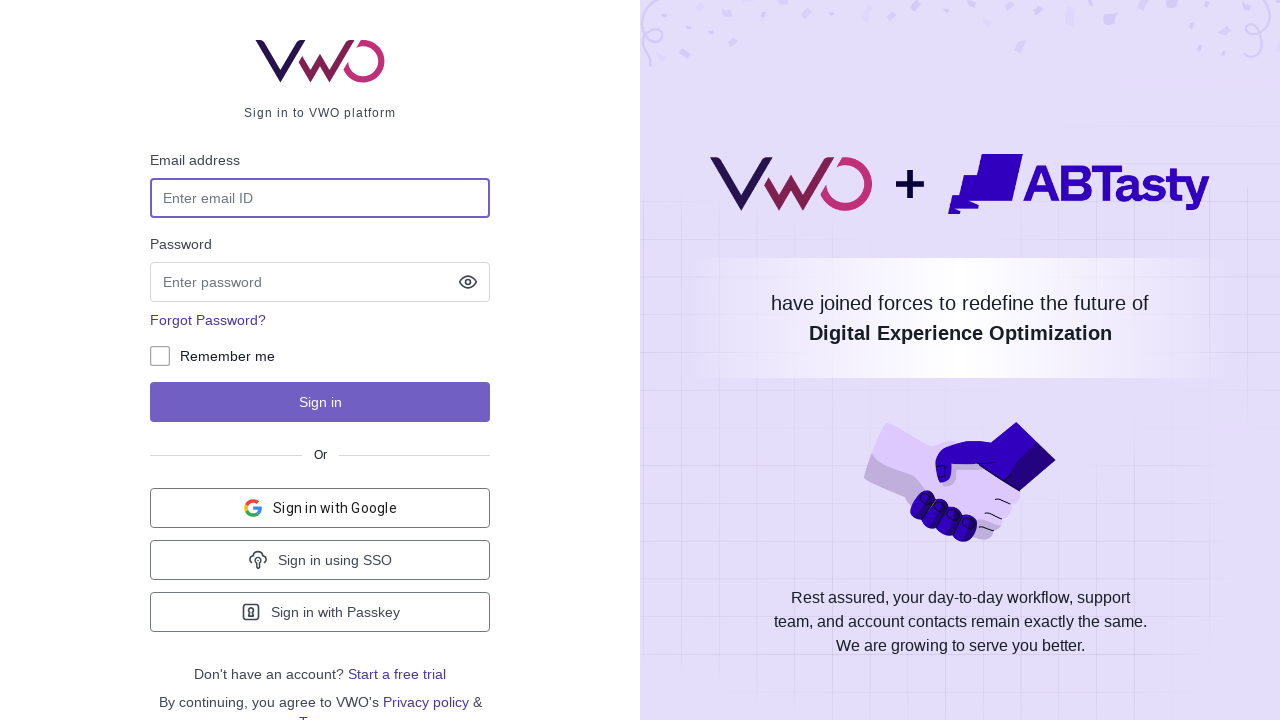

Navigated to VWO app page at https://app.vwo.com/
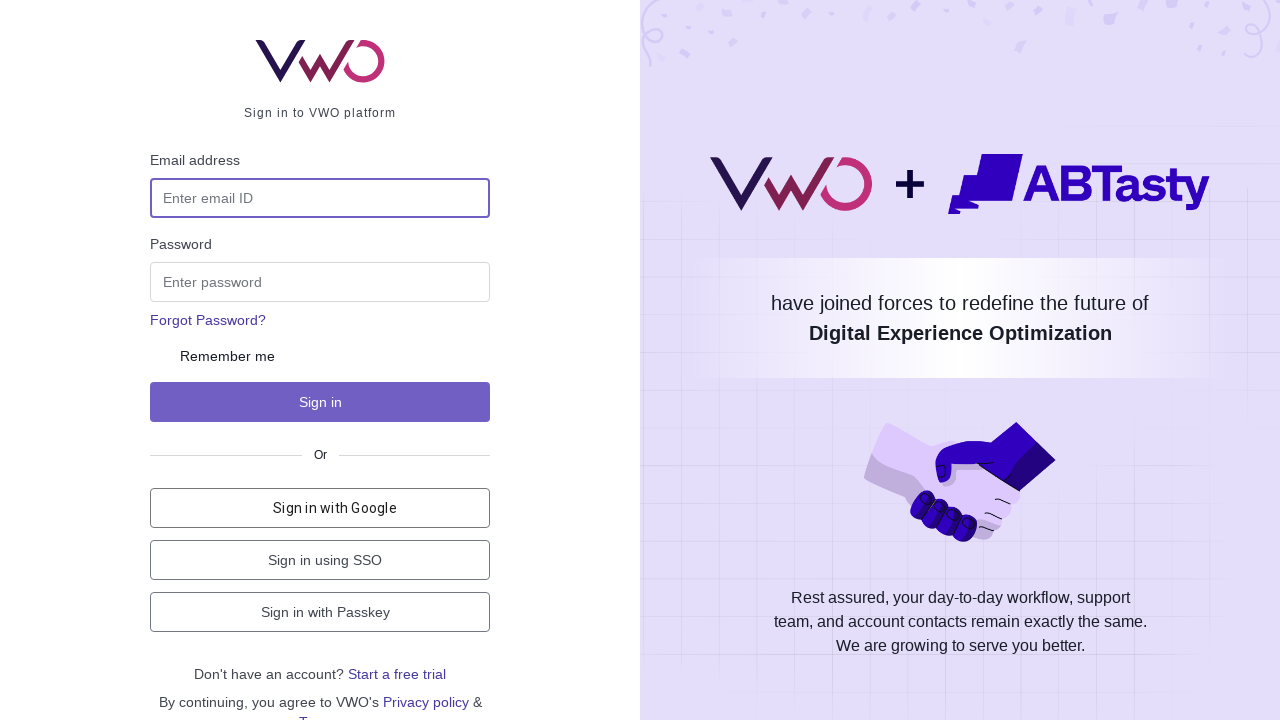

Waited for anchor tags to be present on the page
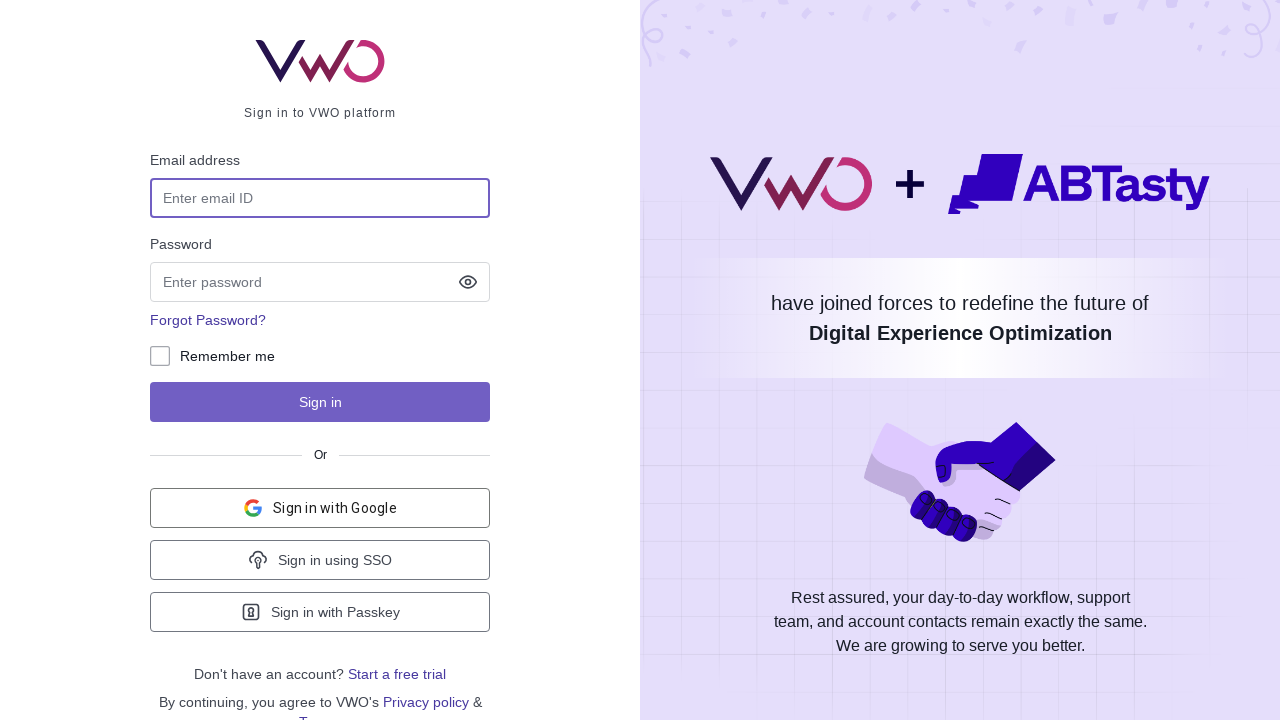

Retrieved all anchor tags from the page (found 10 tags)
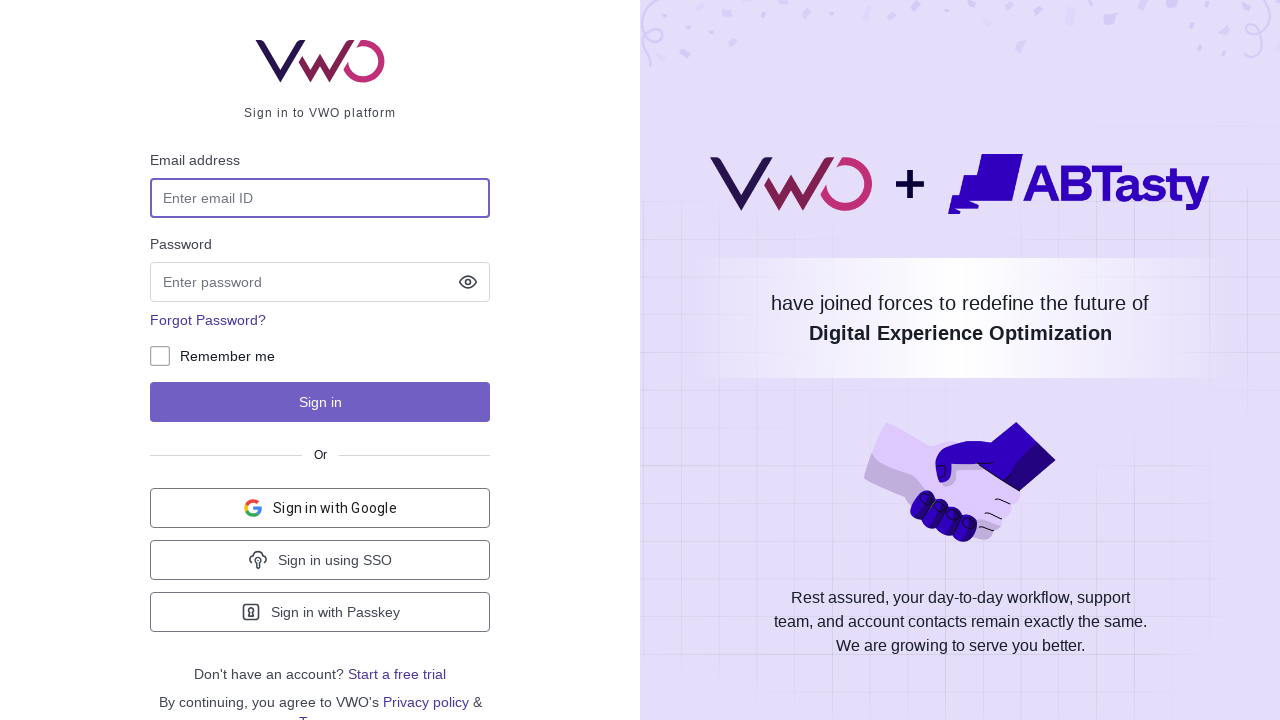

Verified that anchor tags are present on the page
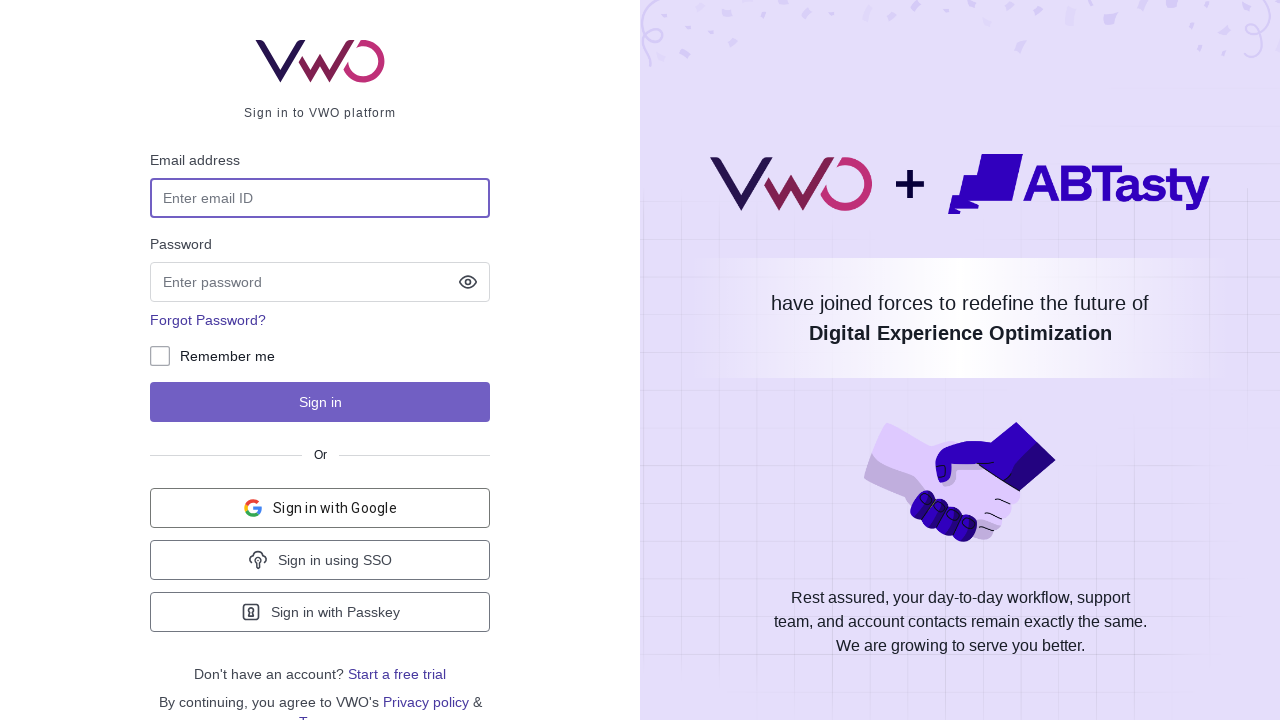

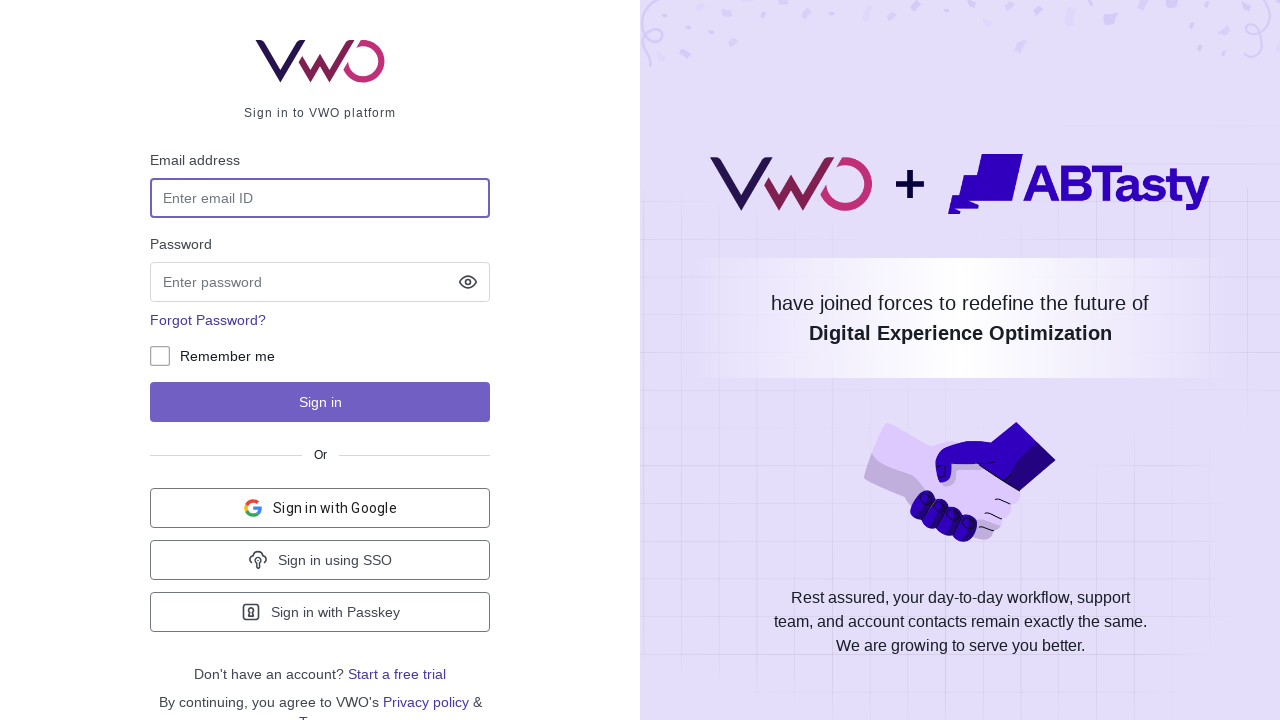